Tests JavaScript confirm dialog by clicking the second alert button and dismissing it to verify cancel behavior

Starting URL: https://the-internet.herokuapp.com/javascript_alerts

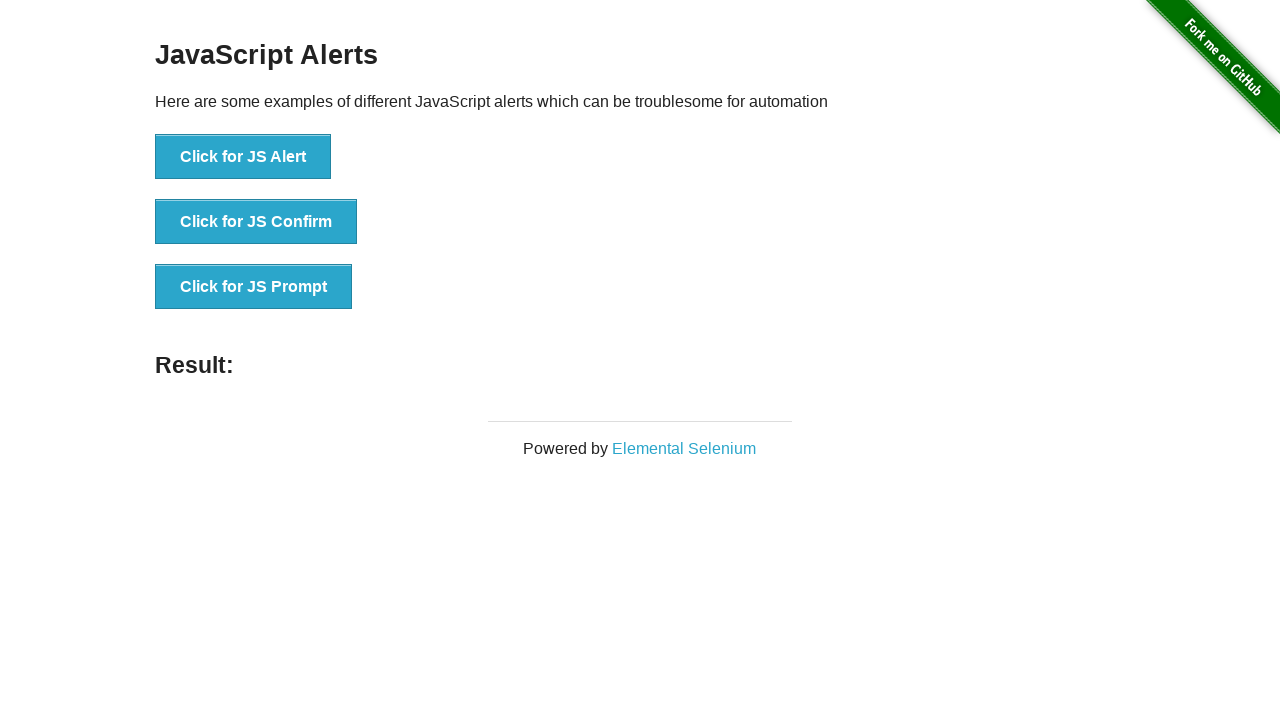

Clicked the confirm button to trigger JavaScript confirm dialog at (256, 222) on button[onclick='jsConfirm()']
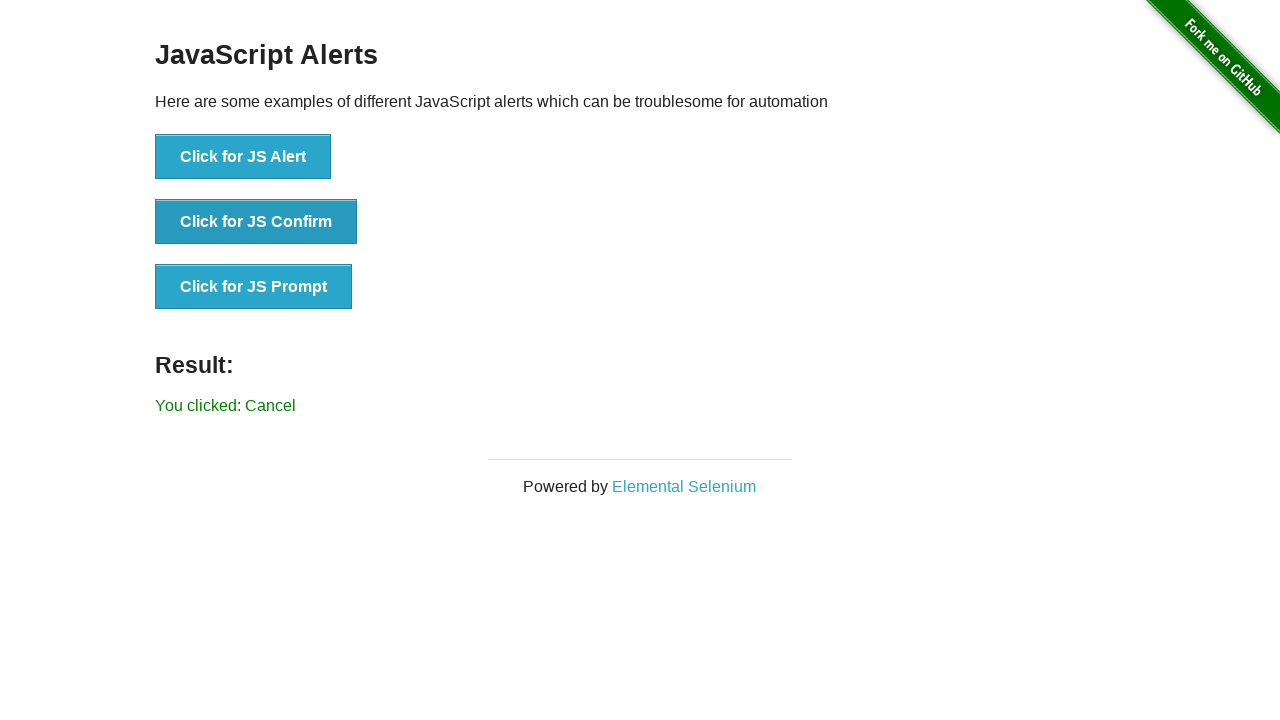

Set up dialog handler to dismiss the confirm dialog
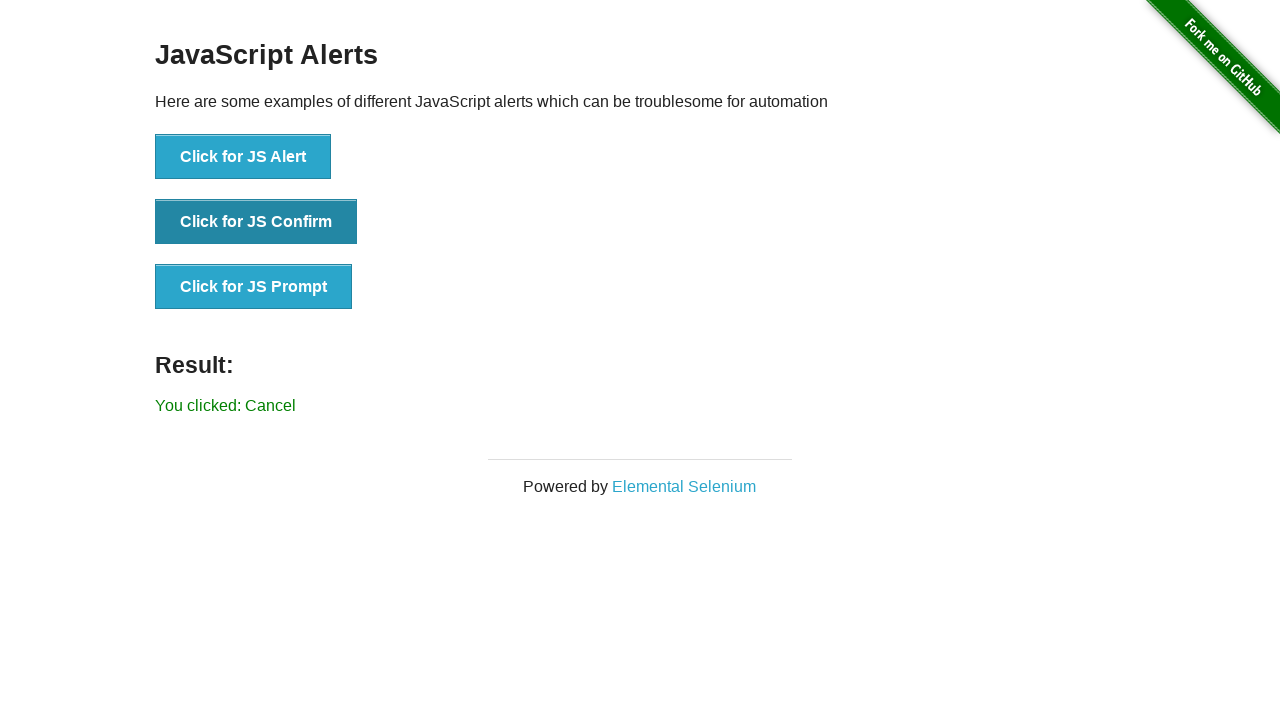

Located result element
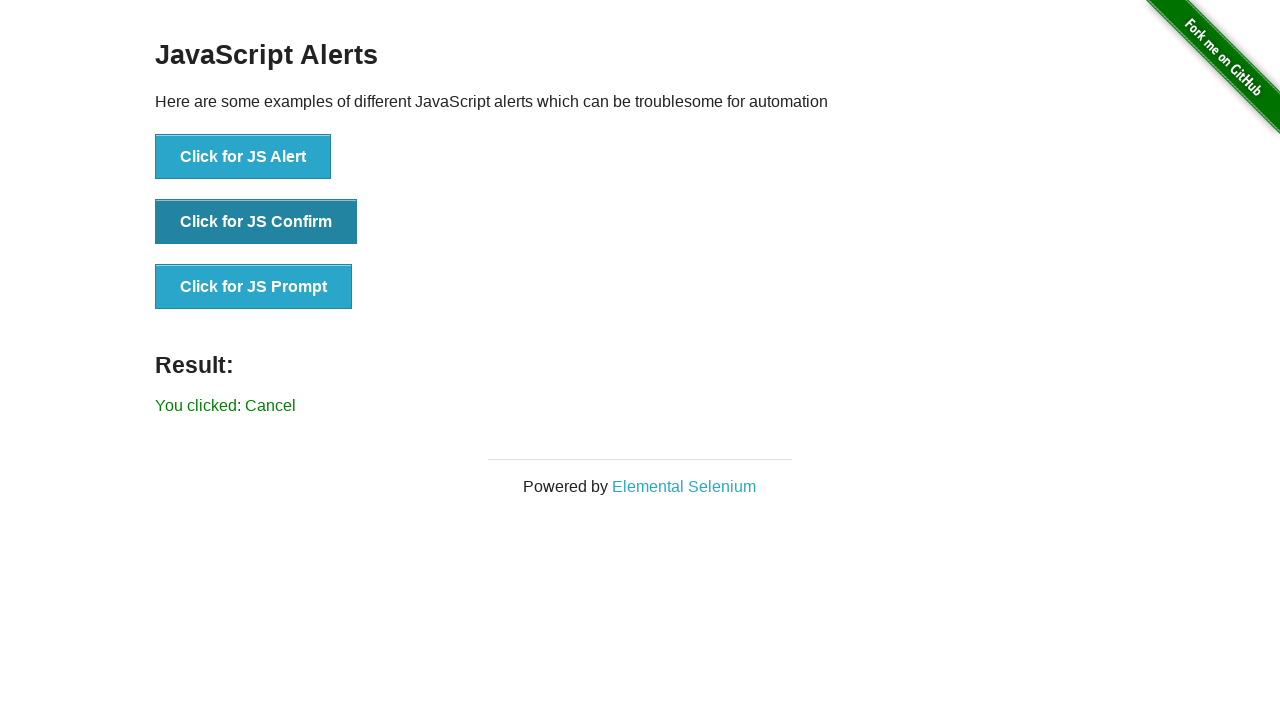

Verified that result text displays 'You clicked: Cancel' confirming cancel behavior
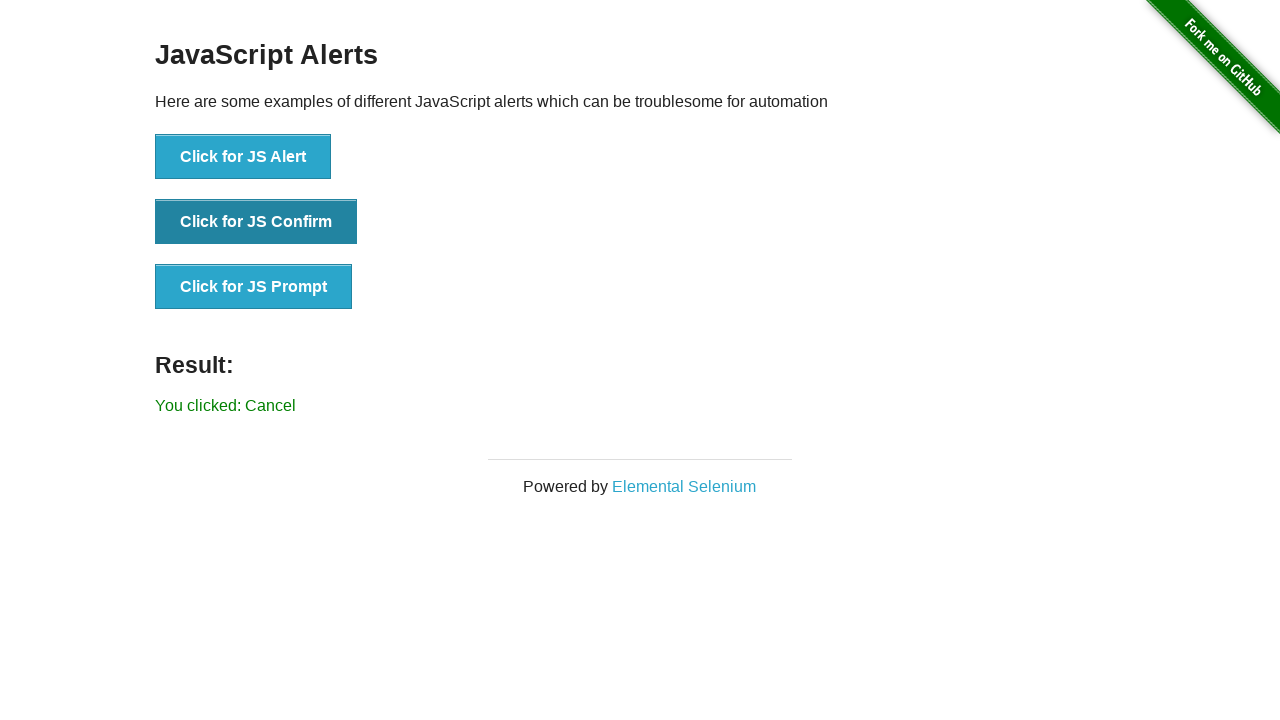

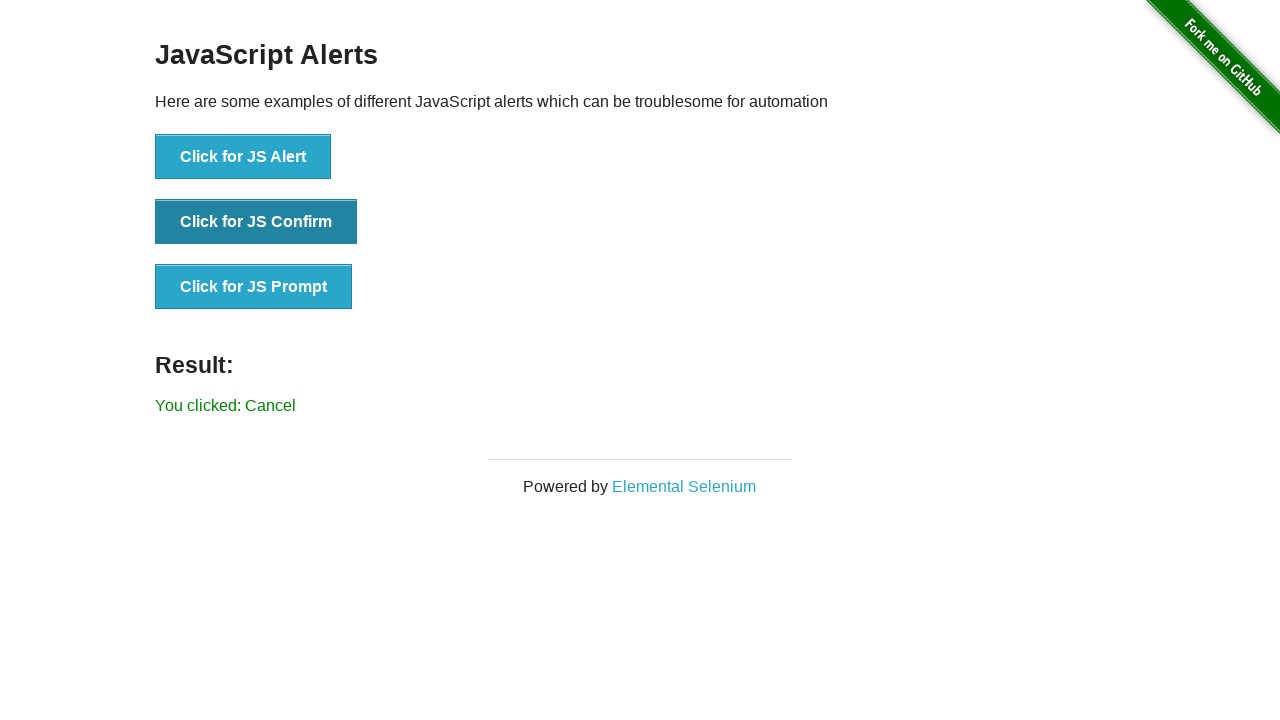